Fills out and submits a practice form with various input types including text fields, radio buttons, date picker, and dropdown selections

Starting URL: https://www.techlistic.com/p/selenium-practice-form.html

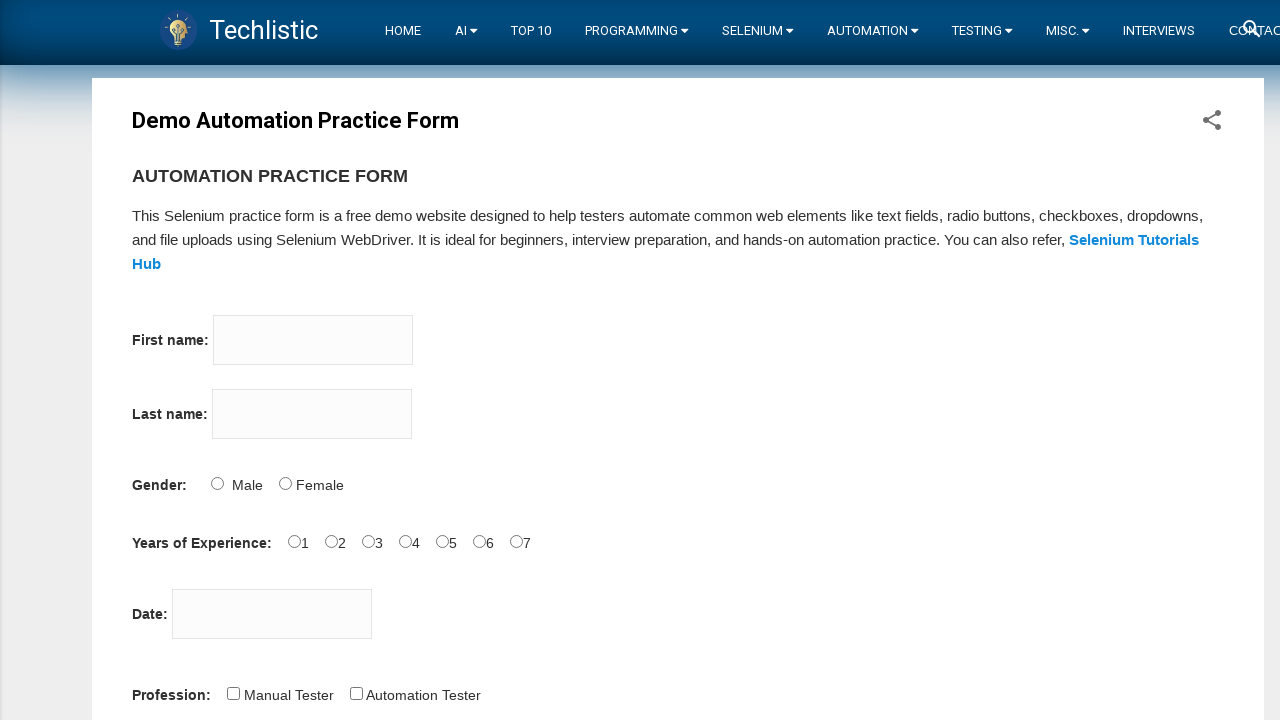

Filled first name field with 'Eren' on input[name='firstname']
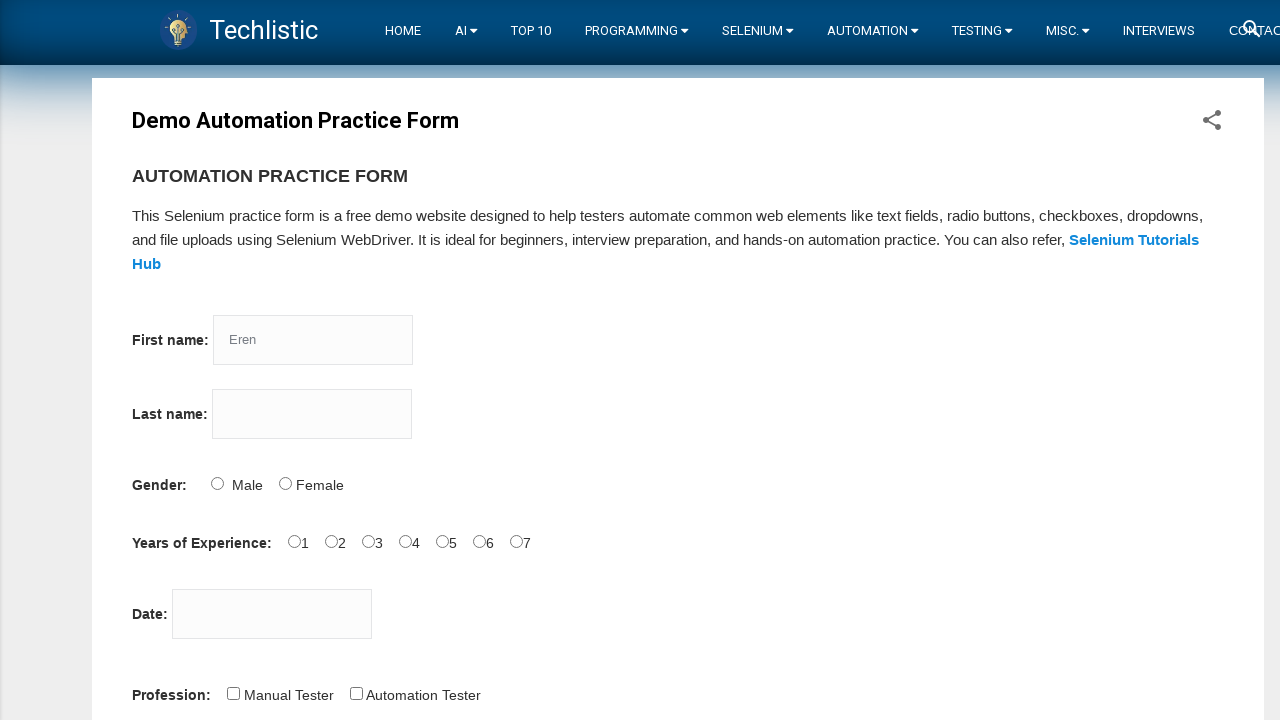

Filled last name field with 'Jaegar' on input[name='lastname']
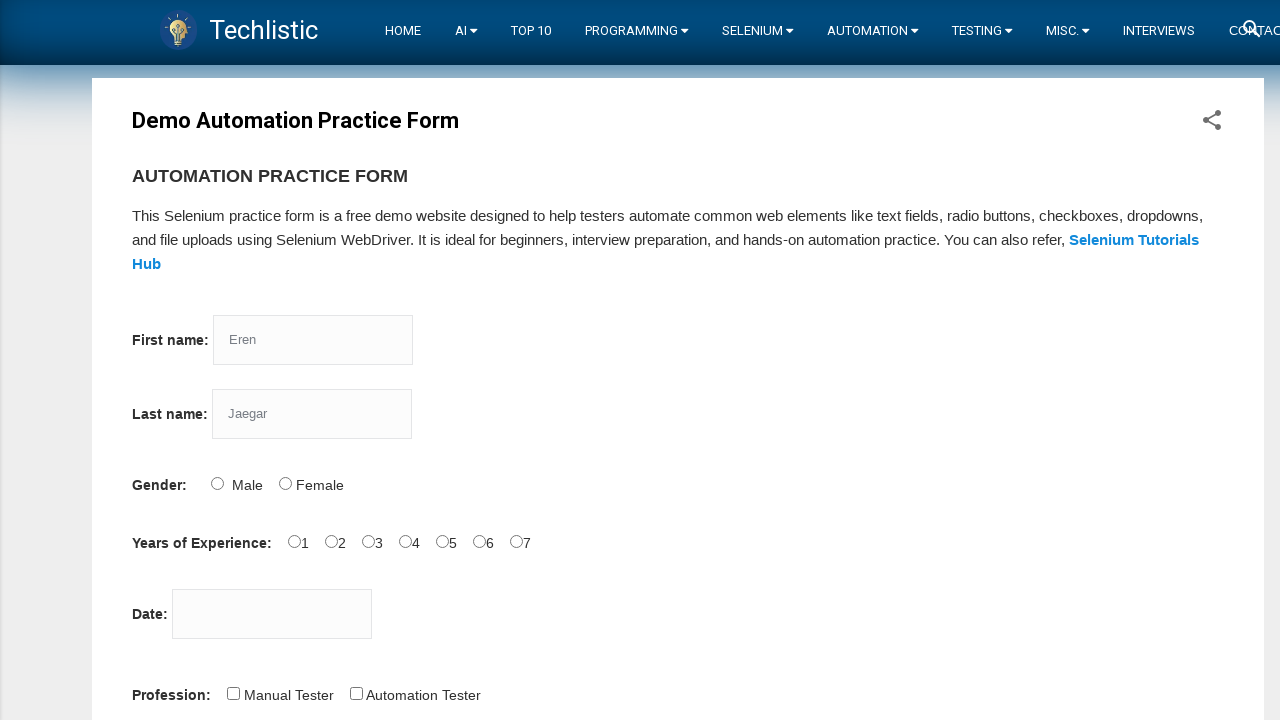

Selected male gender radio button at (217, 483) on #sex-0
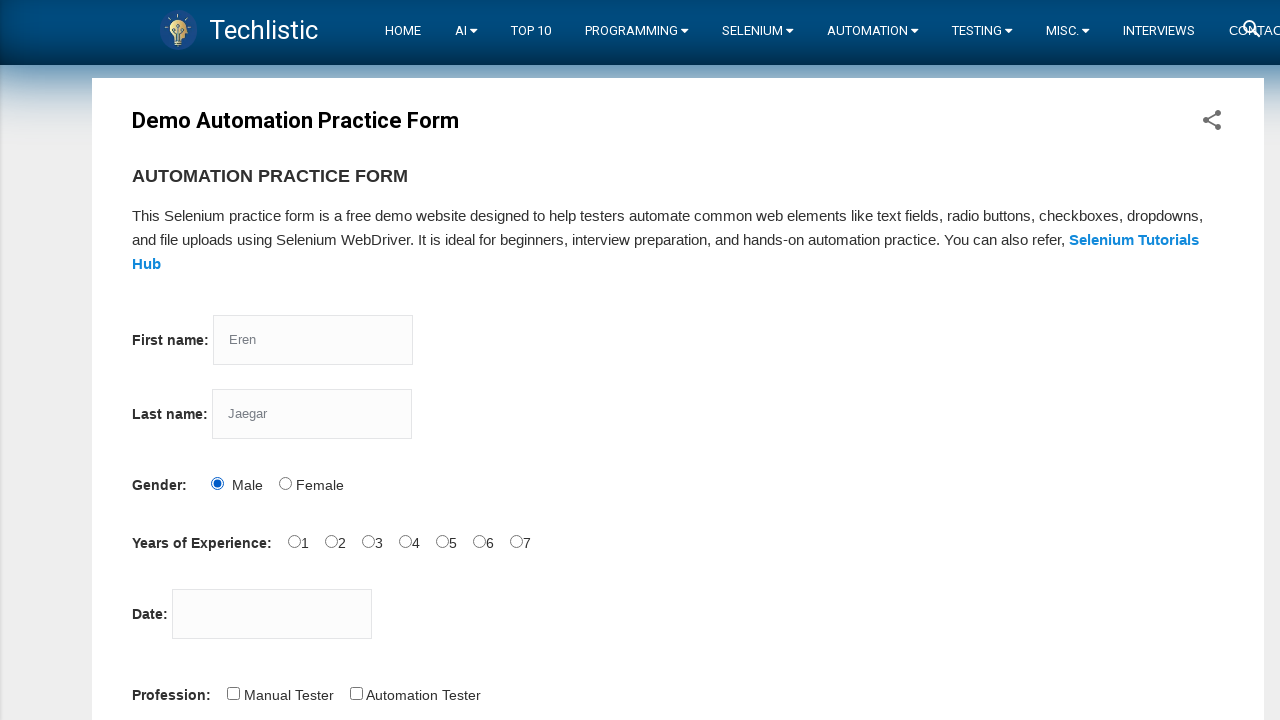

Selected 1 year experience radio button at (294, 541) on #exp-0
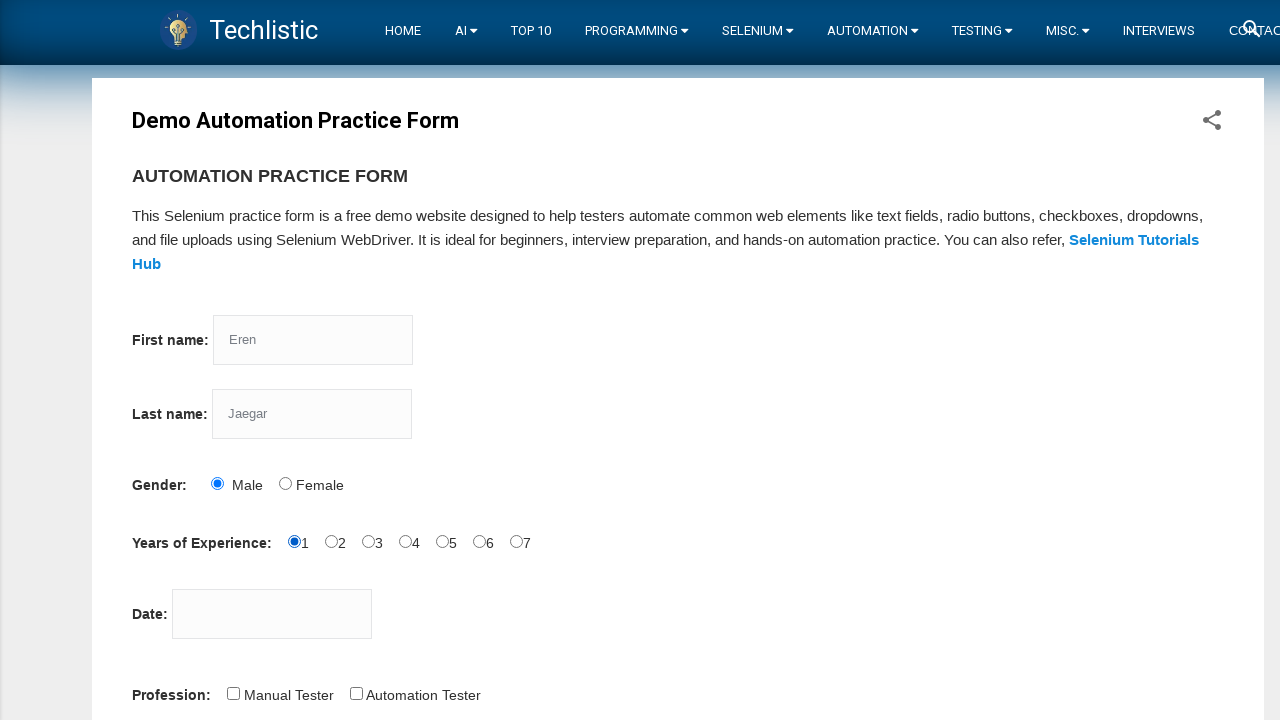

Filled date picker with current date '02/25/2026' on #datepicker
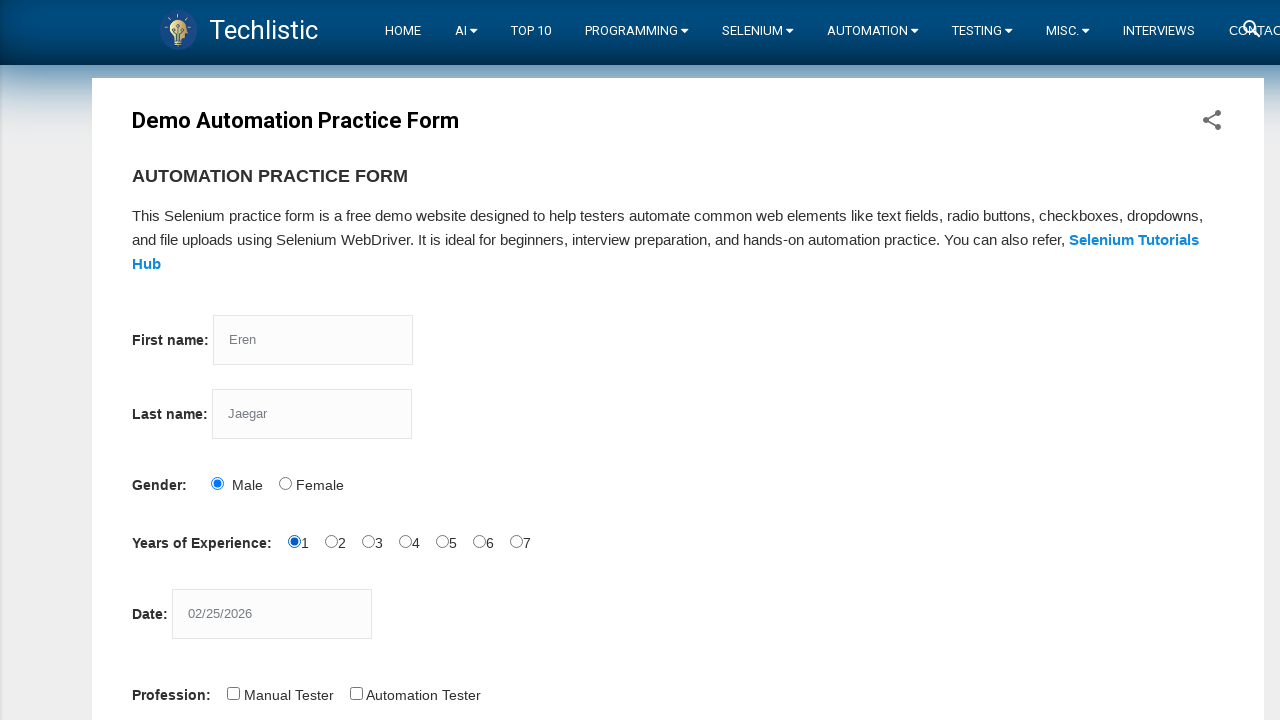

Selected Automation Tester profession at (356, 693) on #profession-1
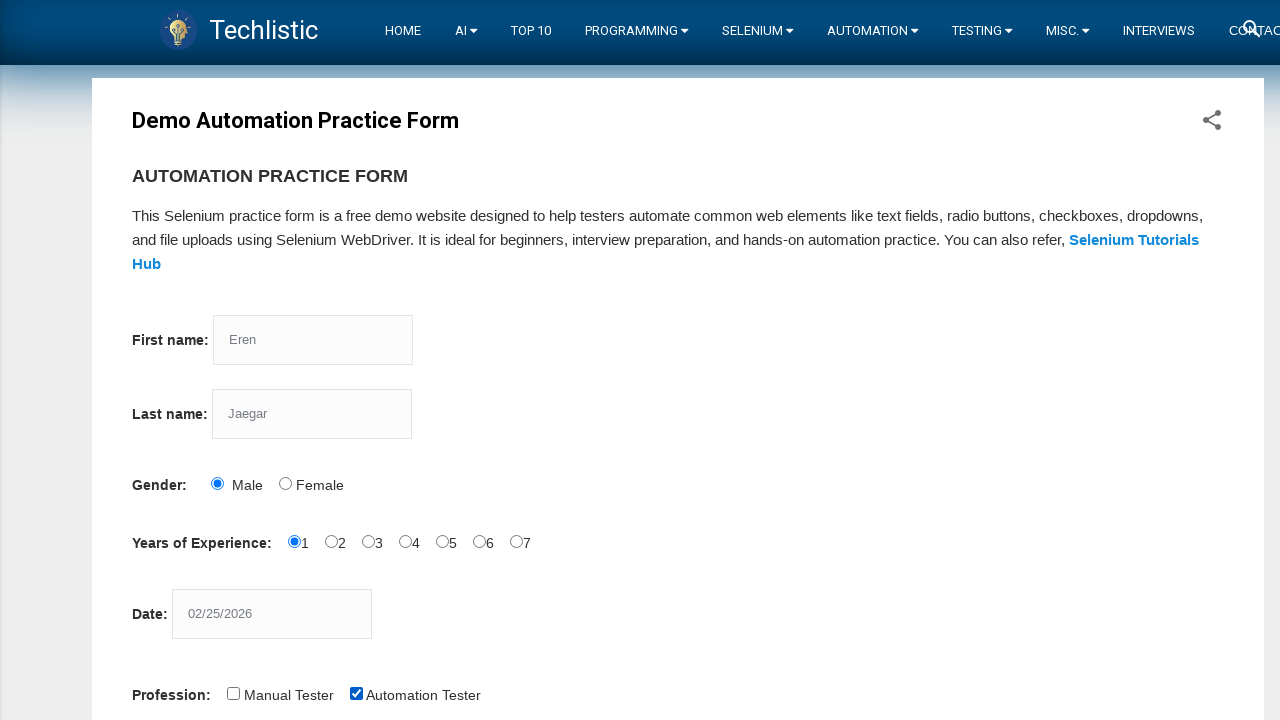

Selected Selenium WebDriver as automation tool at (446, 360) on #tool-2
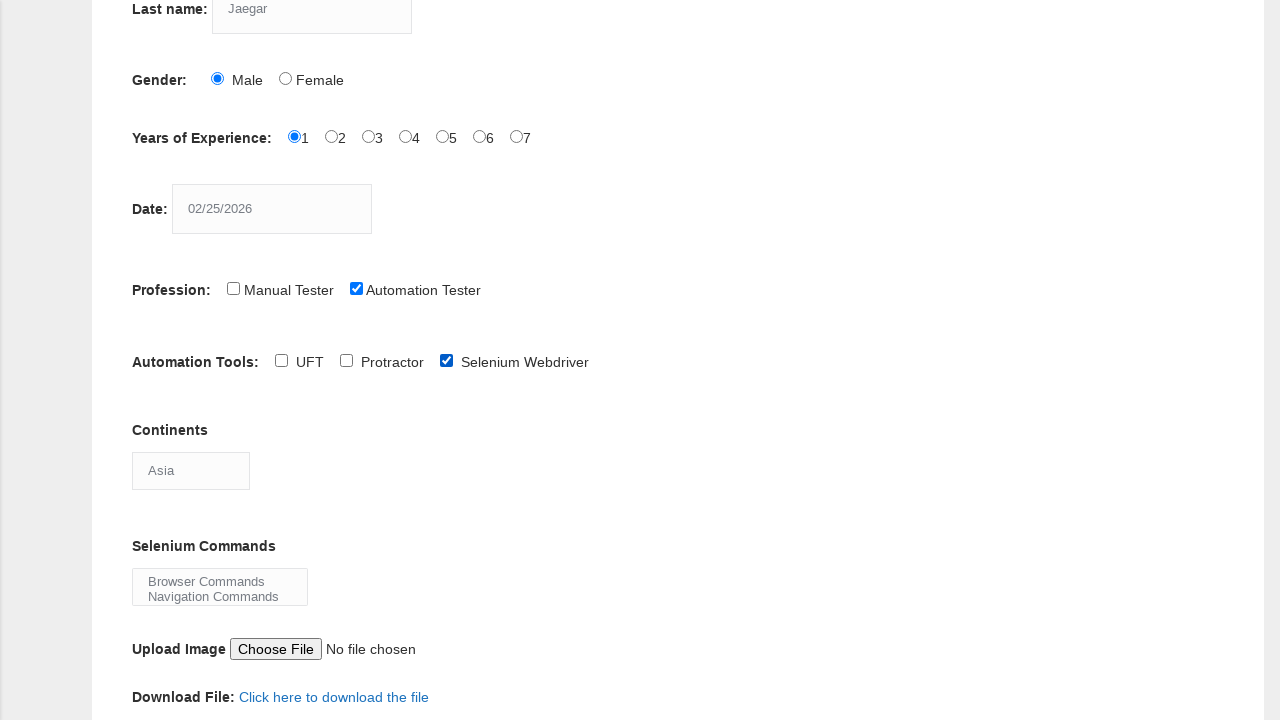

Selected South America from continents dropdown on #continents
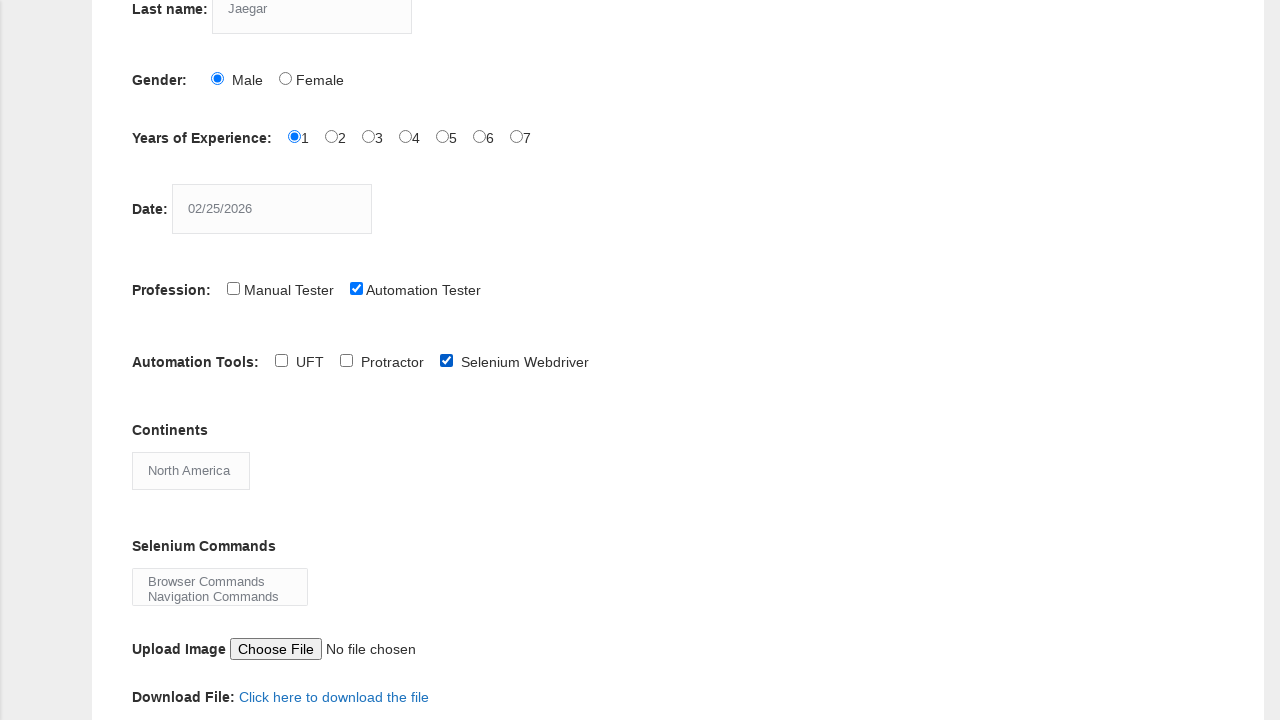

Selected Wait Commands from selenium commands dropdown on #selenium_commands
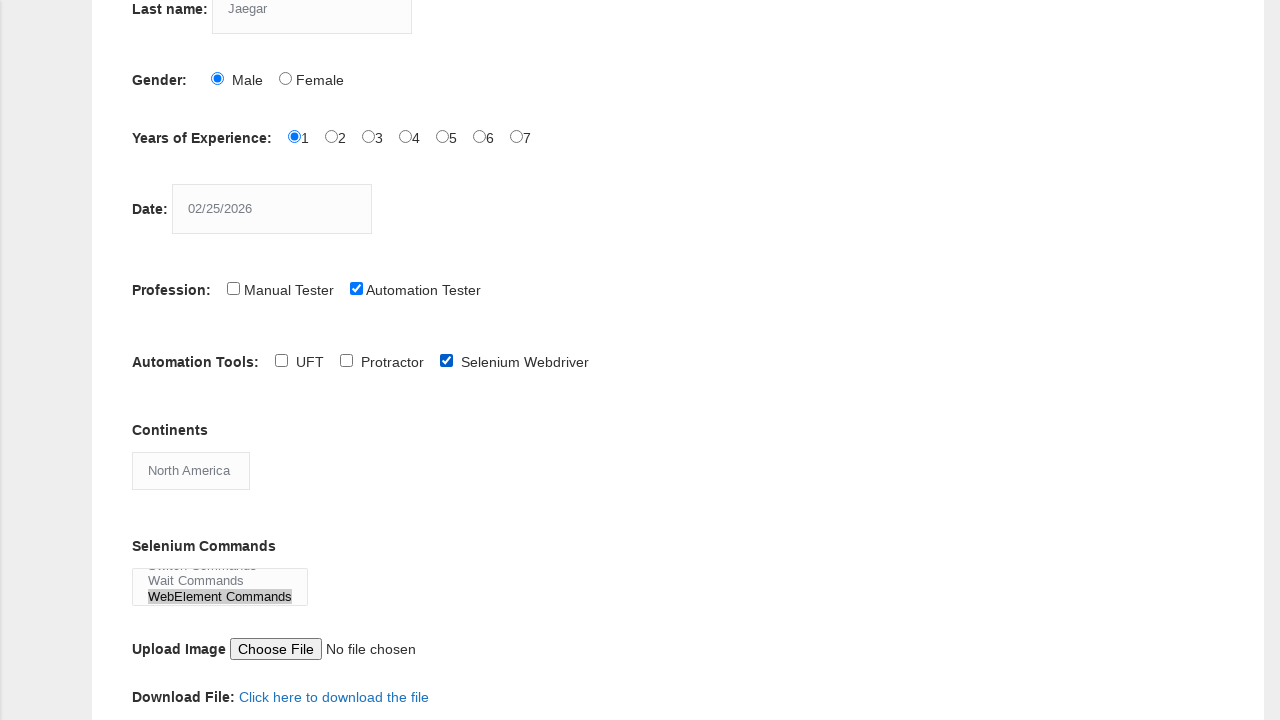

Clicked submit button to submit the form at (157, 360) on #submit
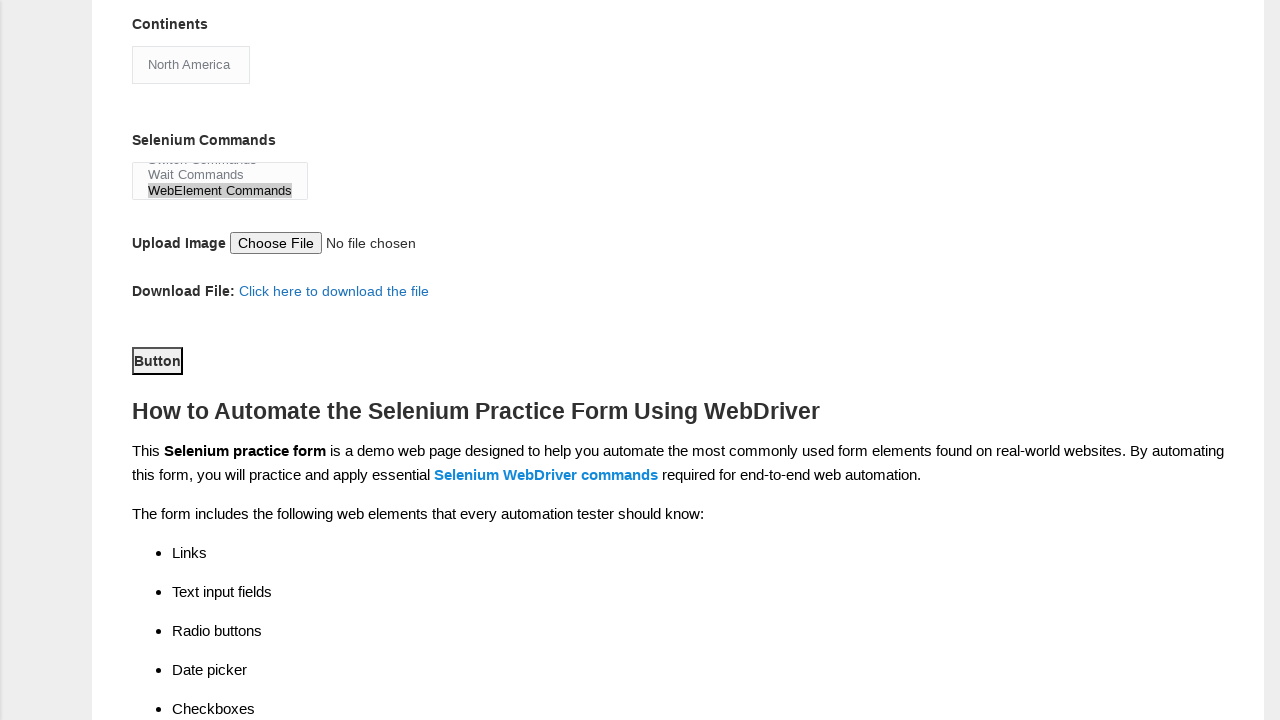

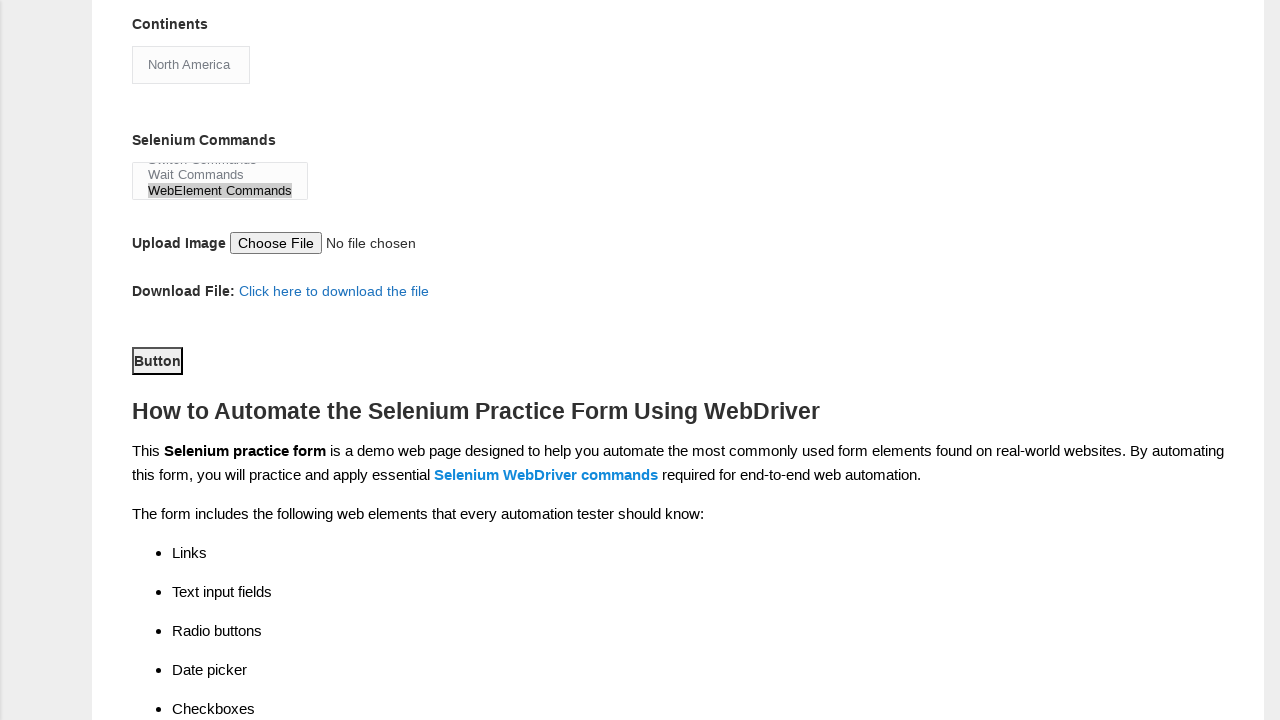